Tests sorting a number column in ascending order by clicking the header of the fourth column in table1

Starting URL: http://the-internet.herokuapp.com/tables

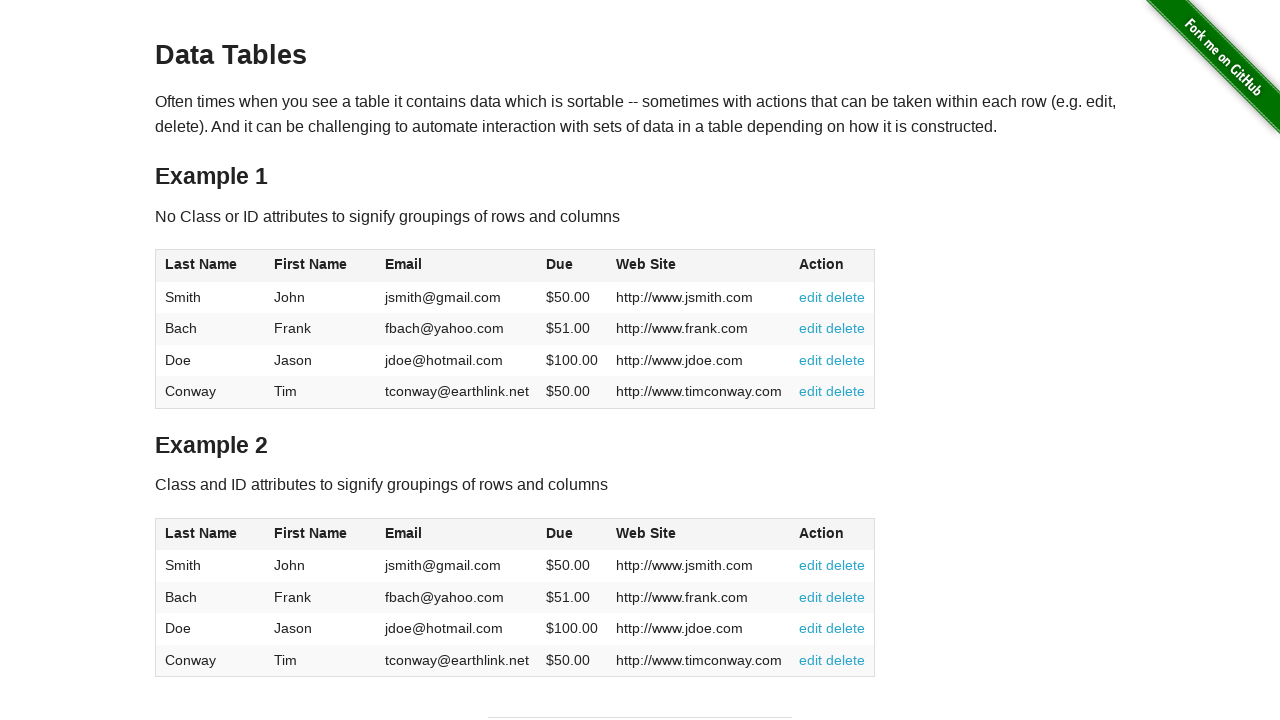

Clicked on the 4th column header (dues) to sort in ascending order at (572, 266) on #table1 thead tr th:nth-of-type(4)
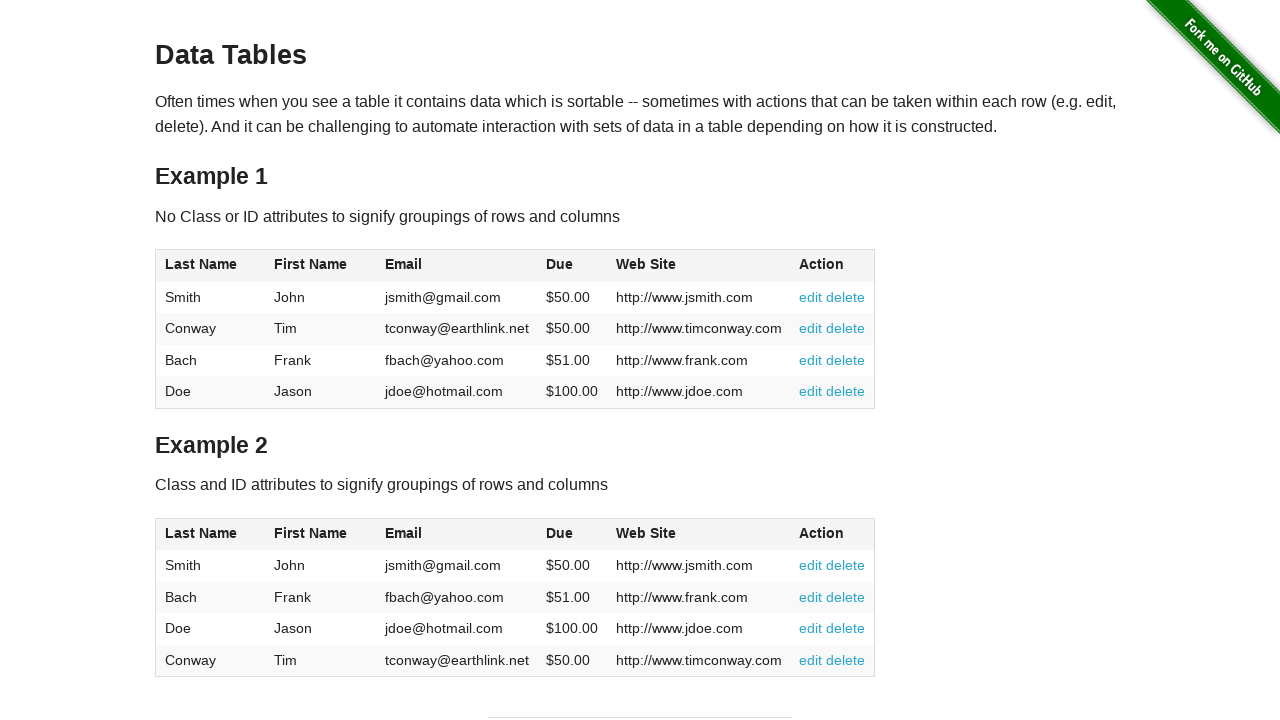

Located all dues values in the 4th column of table1
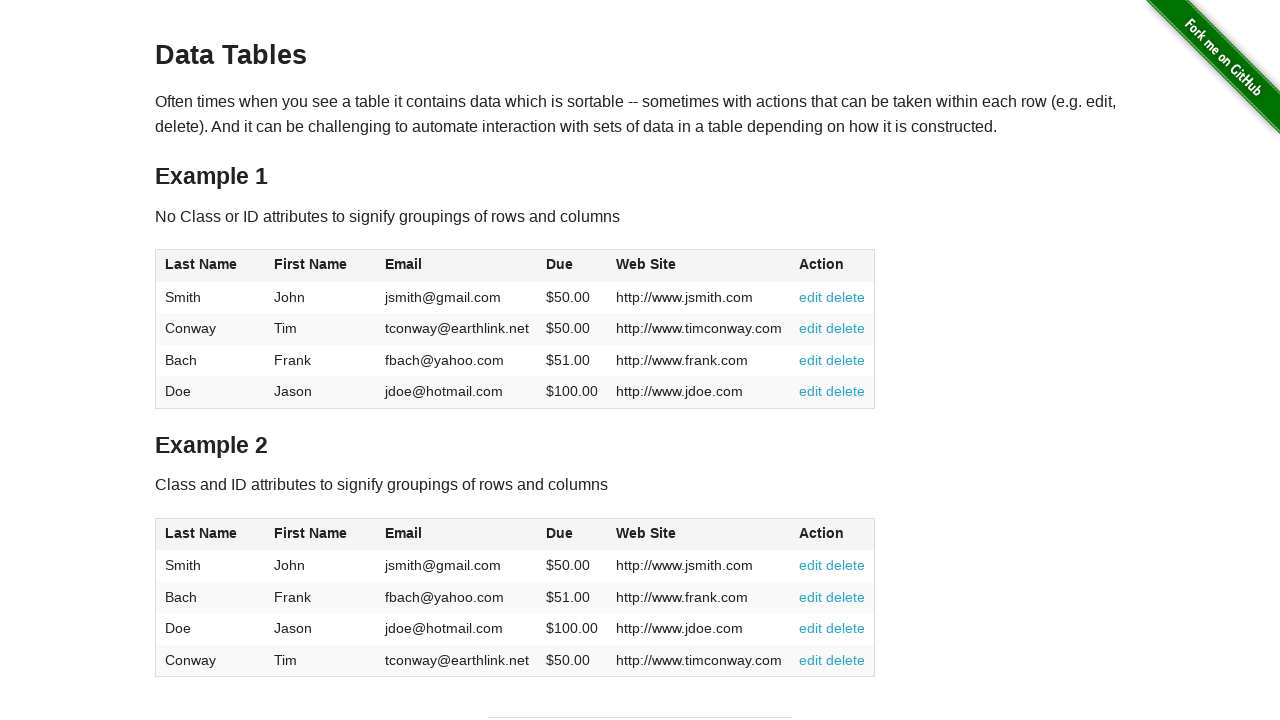

Extracted and converted all dues values to floats
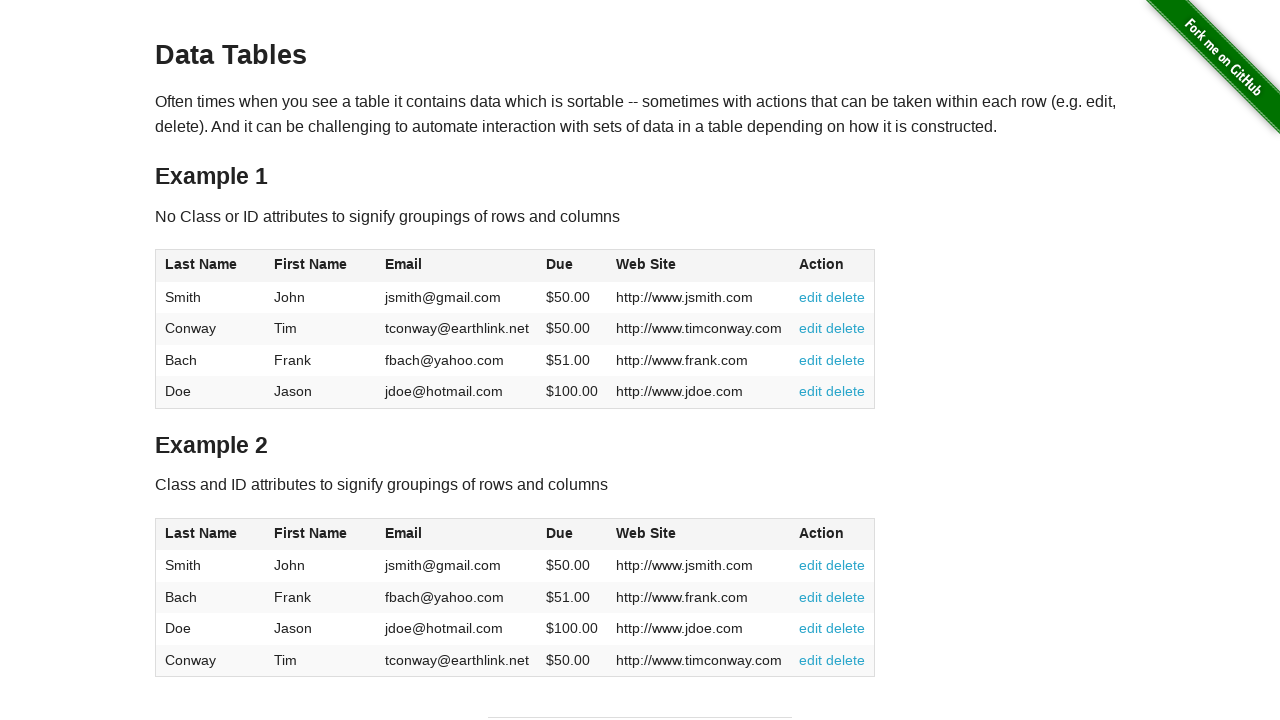

Verified that dues column is sorted in ascending order
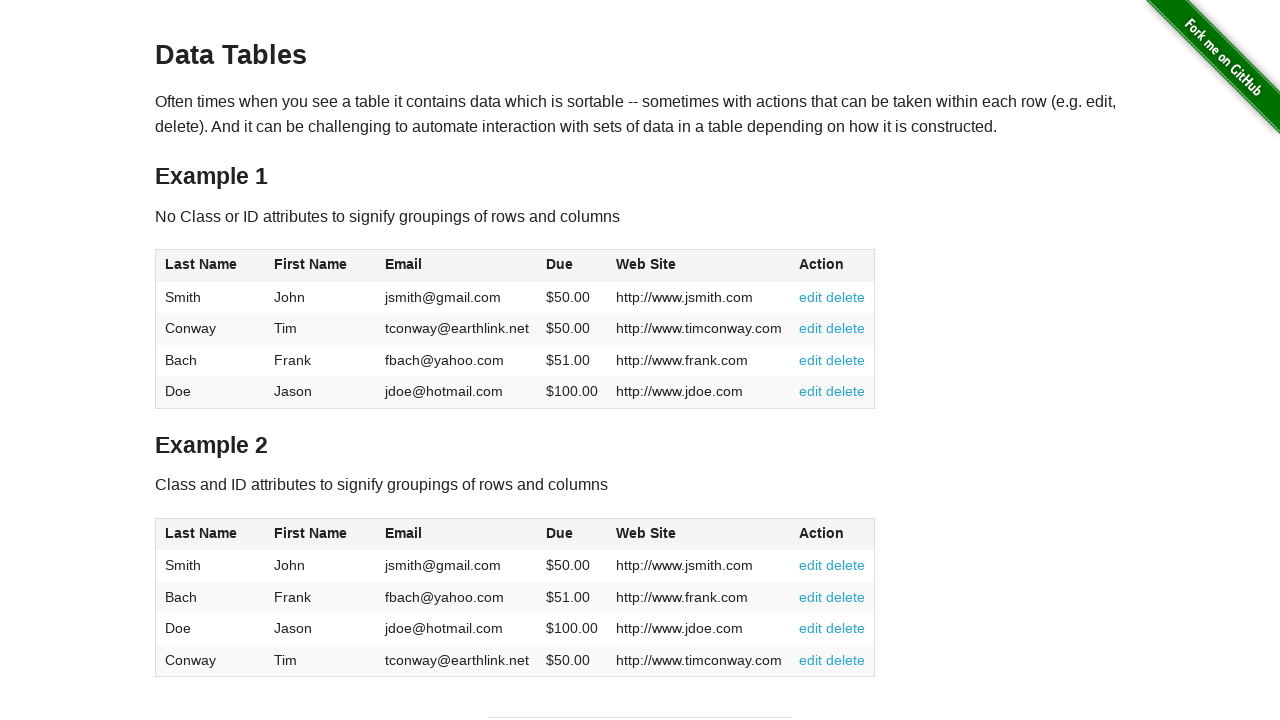

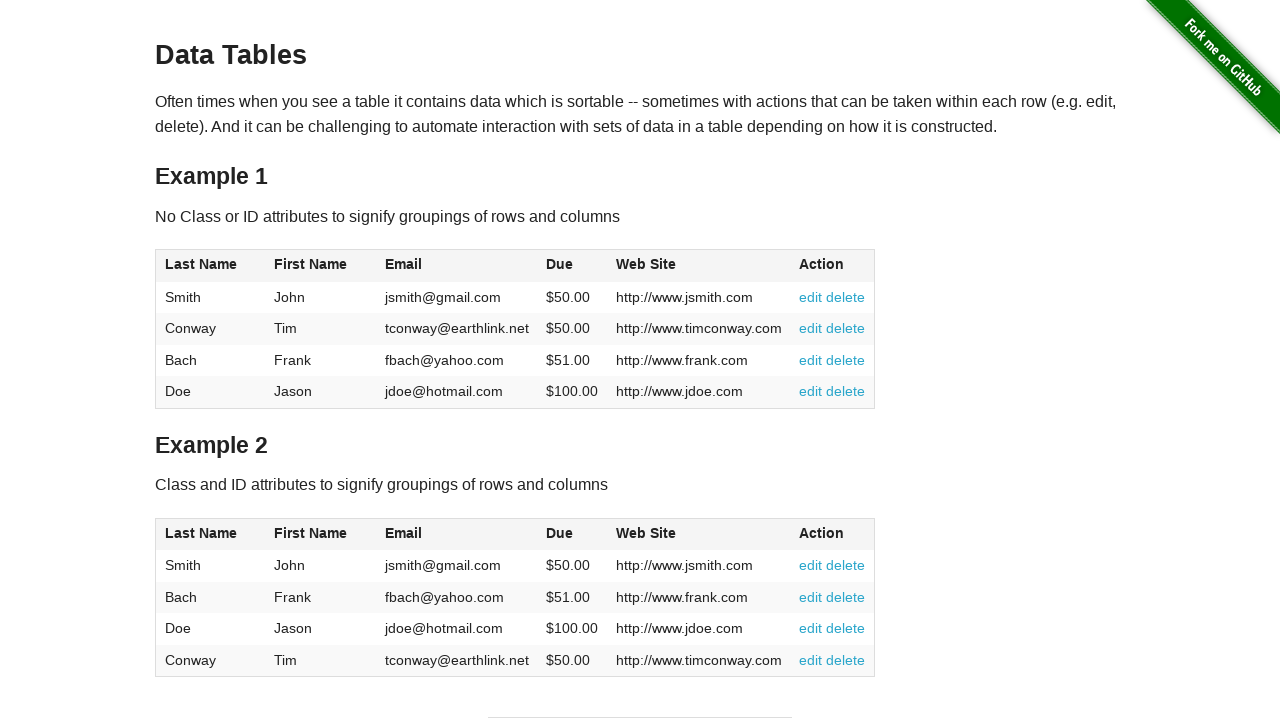